Tests cart interaction on Burger King India website by clicking the cart button and handling the resulting alert dialog

Starting URL: https://www.burgerking.in/

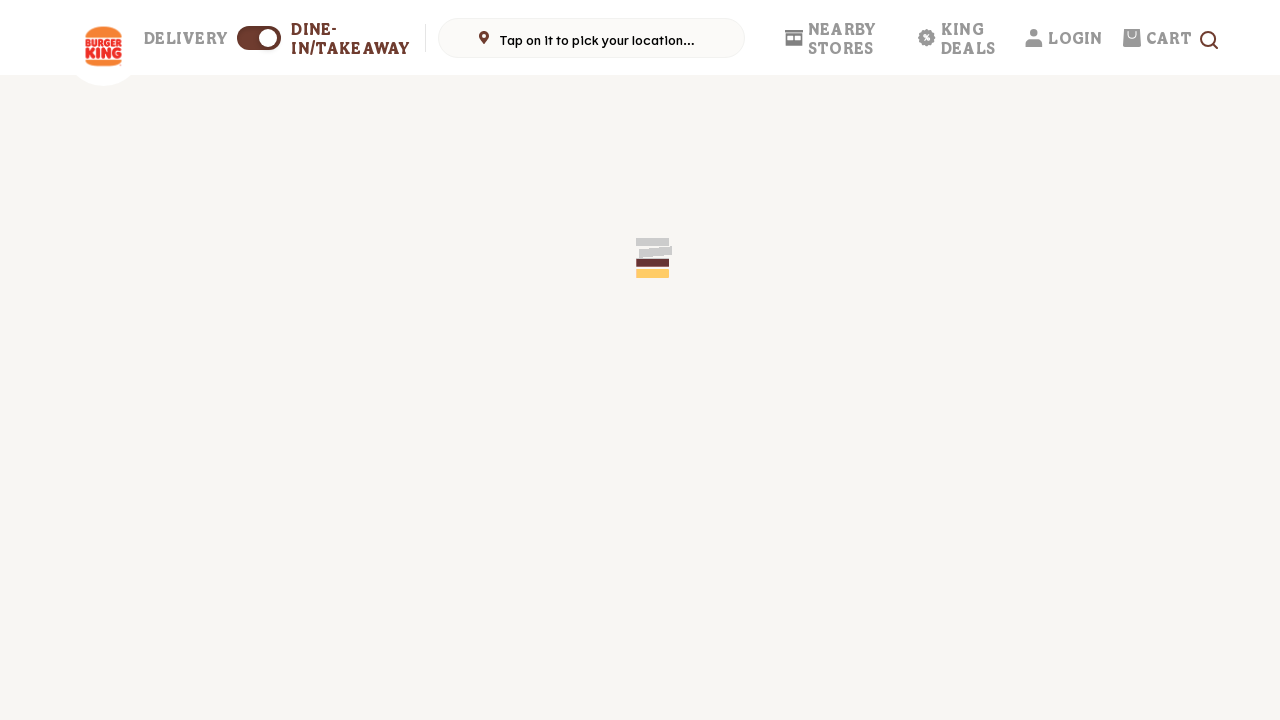

Waited 3 seconds for Burger King India page to load
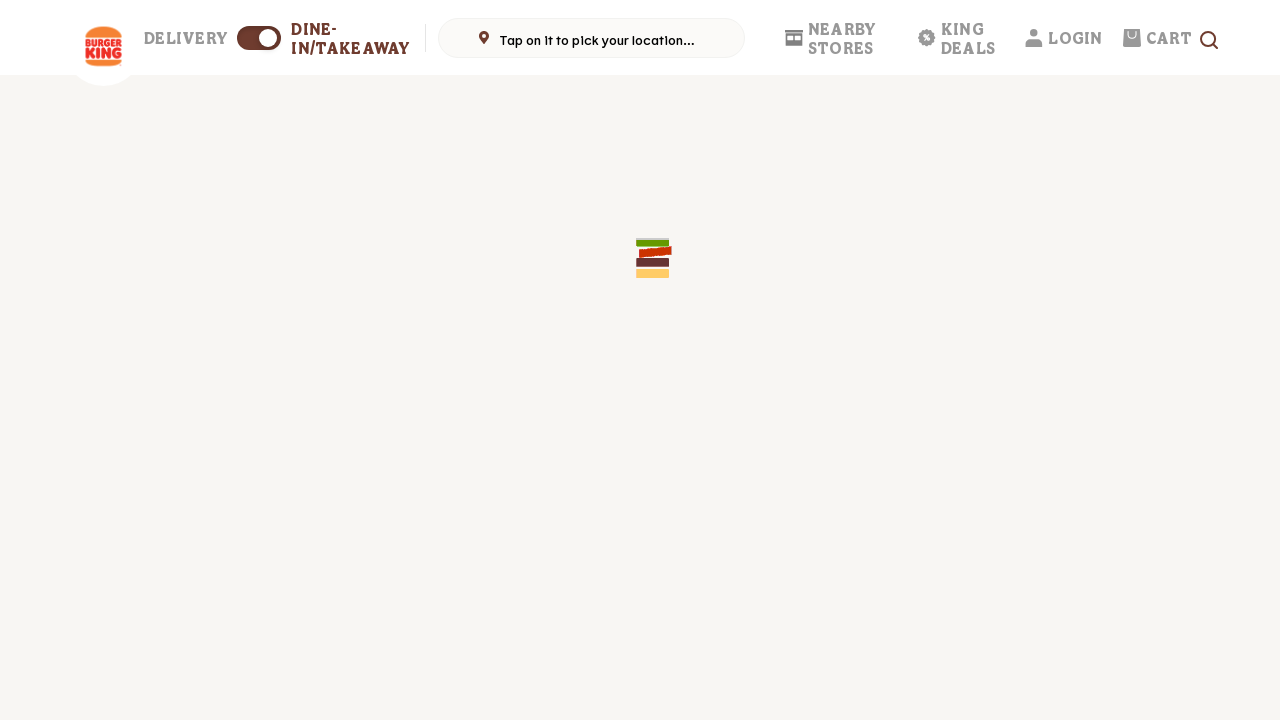

Clicked the Cart button at (1166, 38) on xpath=//span[text()='Cart']
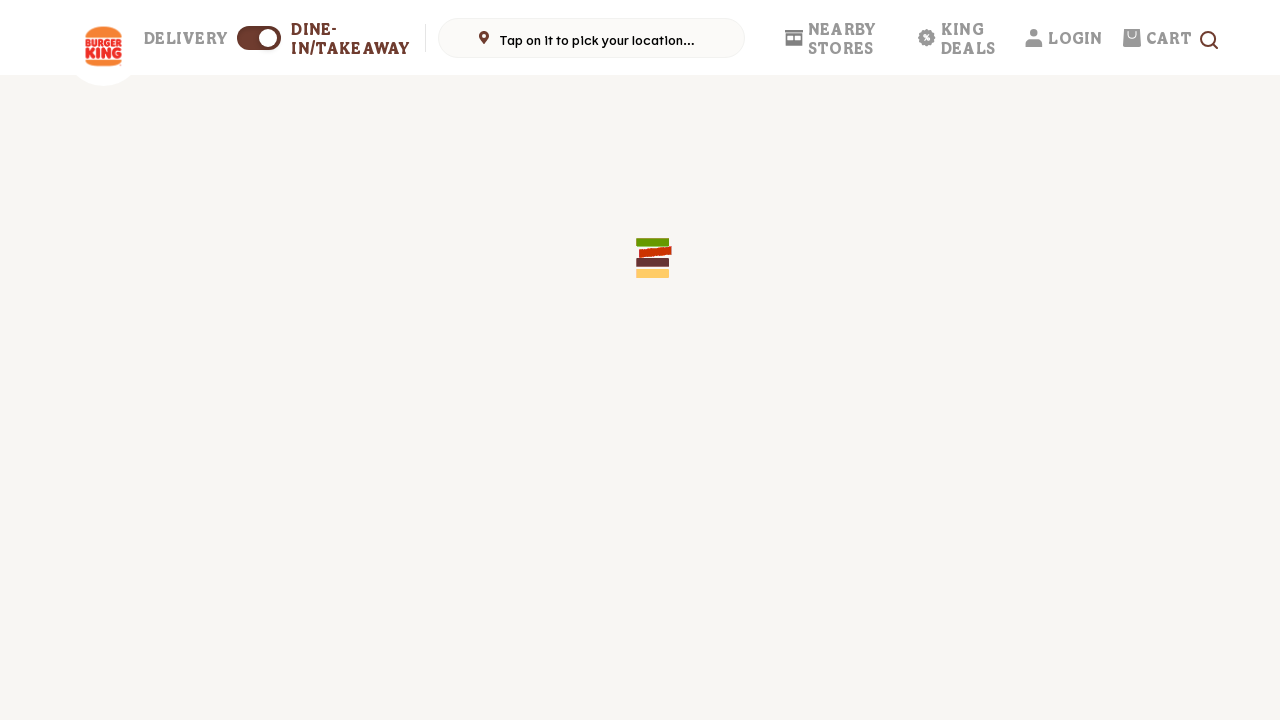

Set up alert dialog handler to accept dialogs
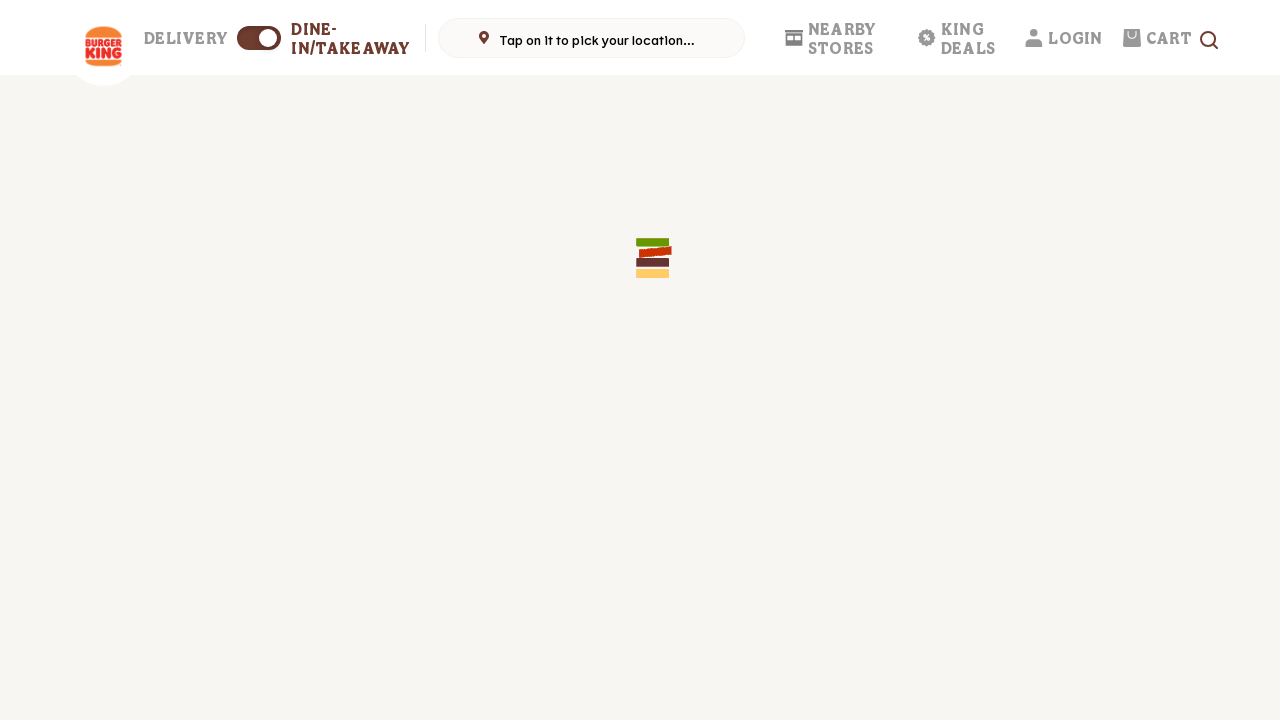

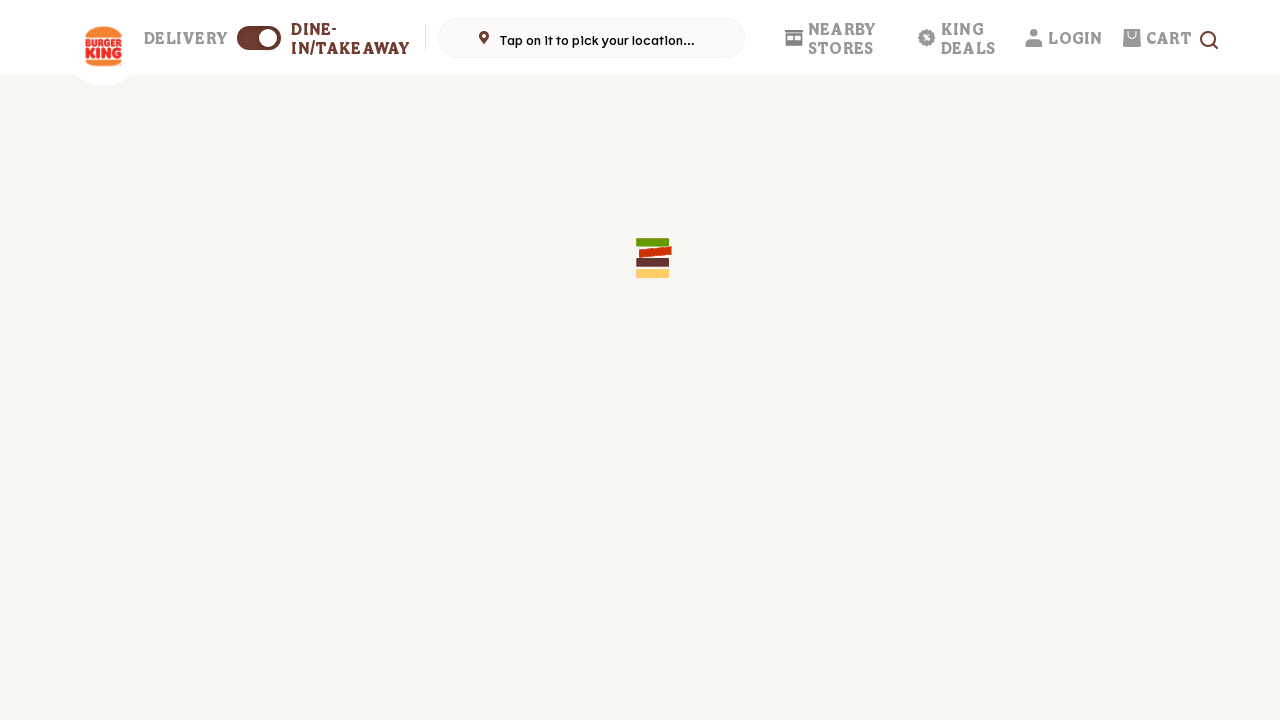